Navigates to frames test page, clicks on a centered element to open a modal, and verifies modal content is visible

Starting URL: https://applitools.github.io/demo/TestPages/FramesTestPage/

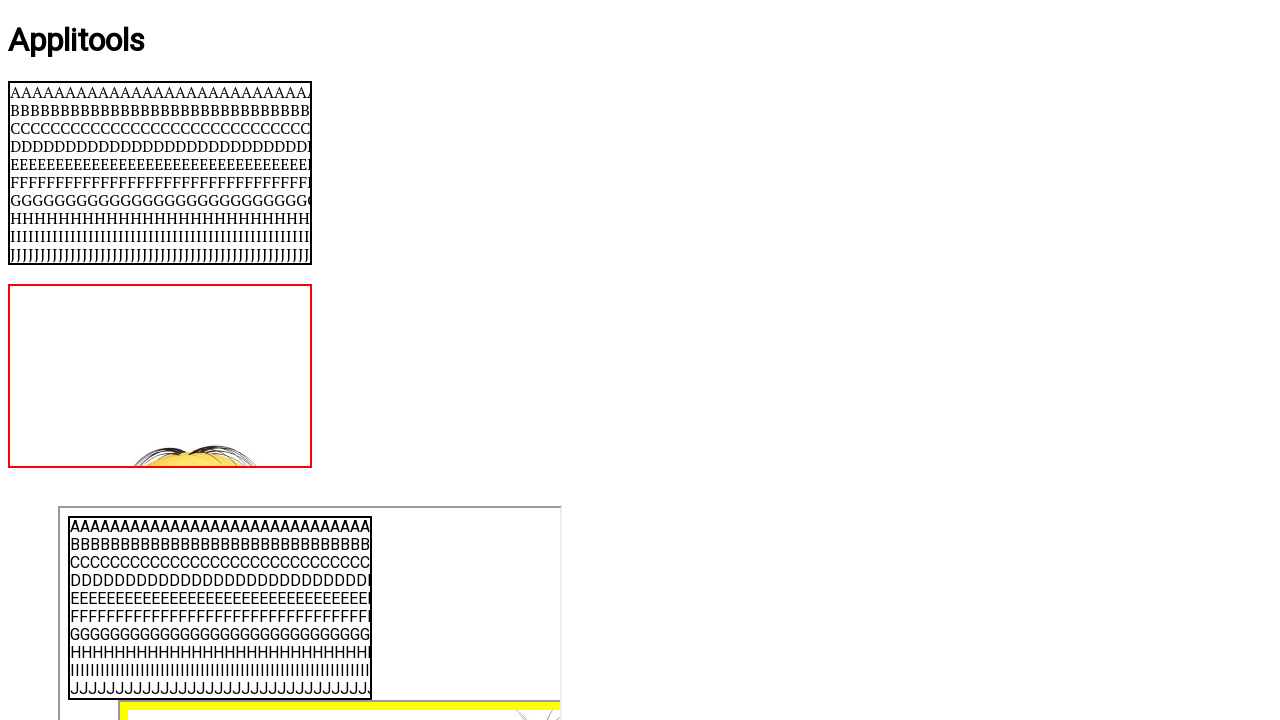

Waited for centered element to be present
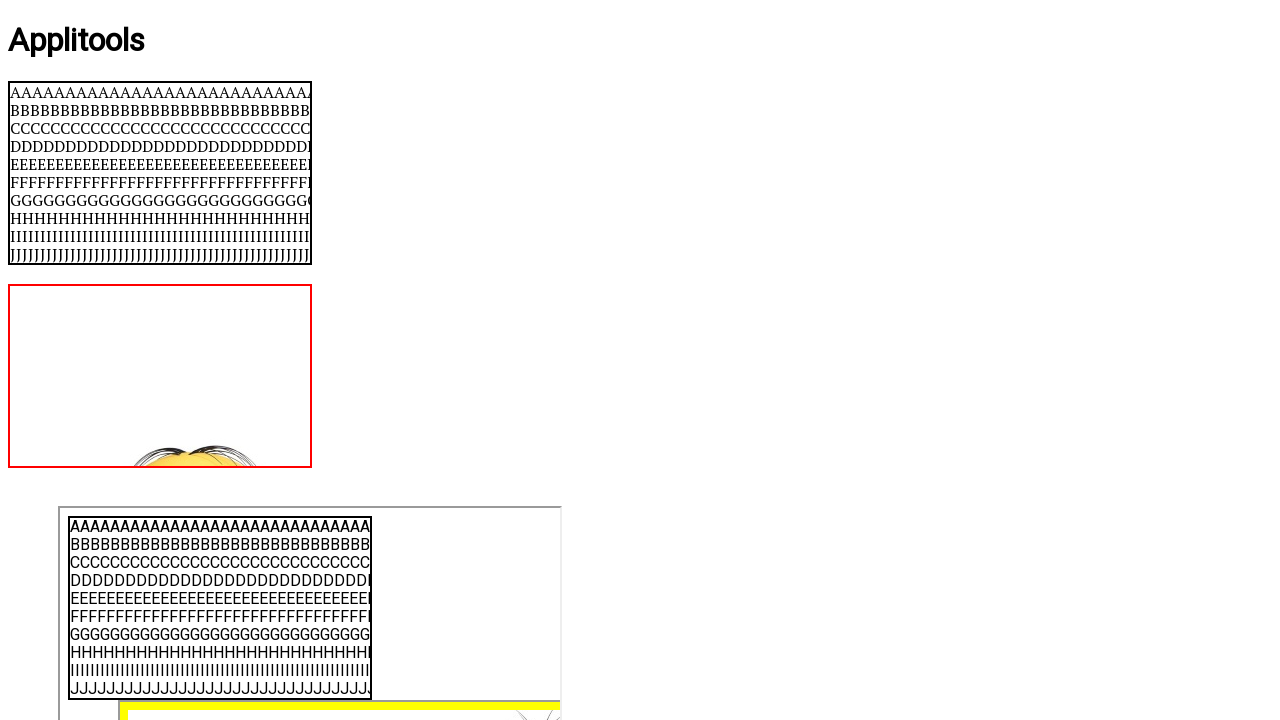

Clicked centered element to open modal at (640, 361) on #centered
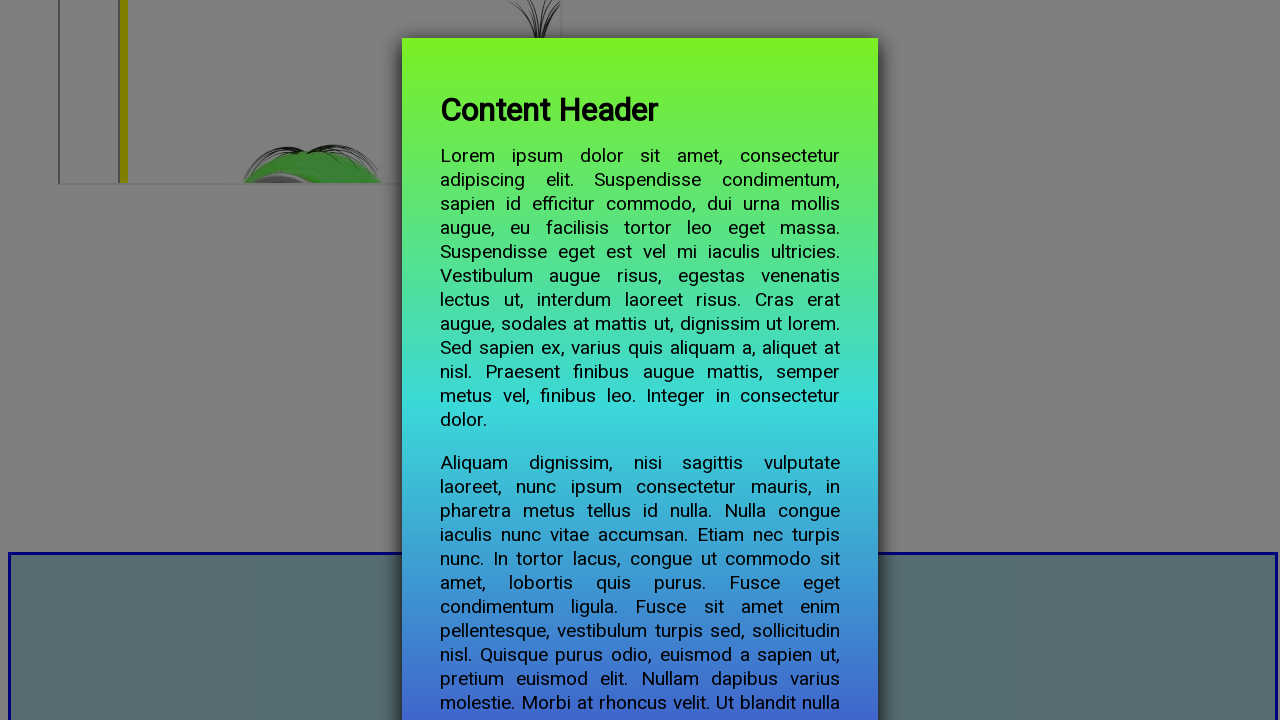

Modal content is now visible
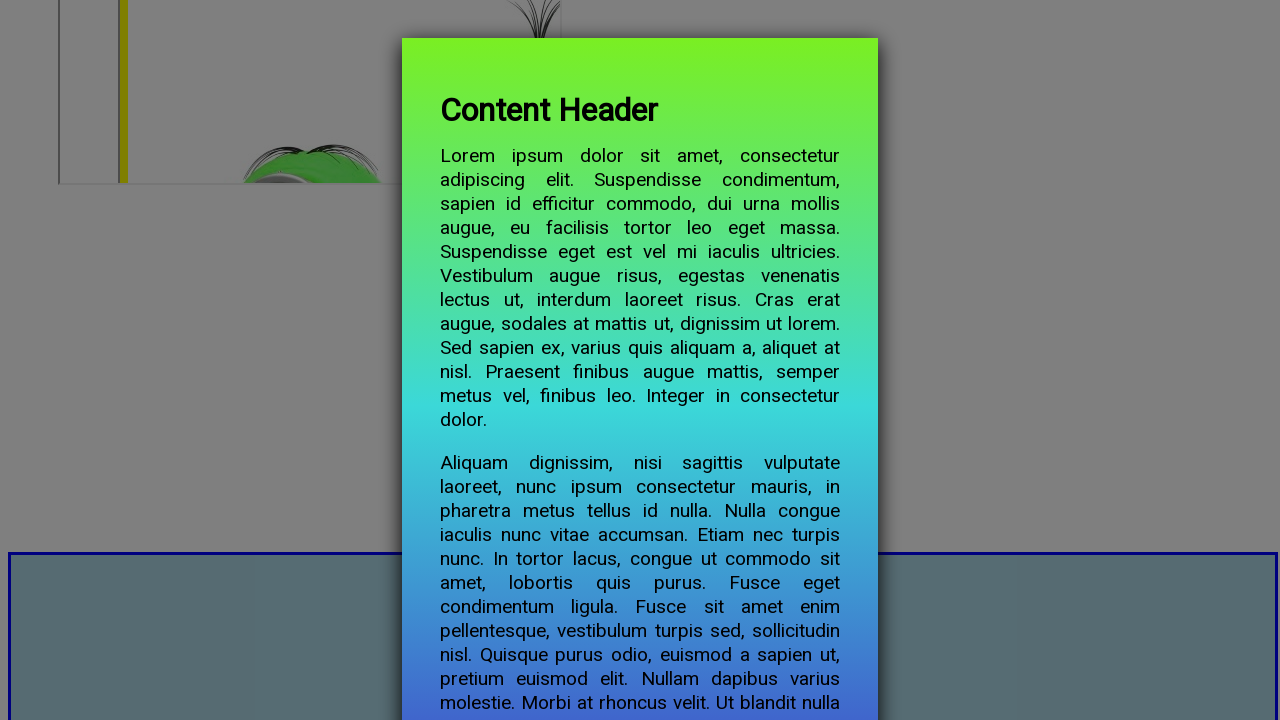

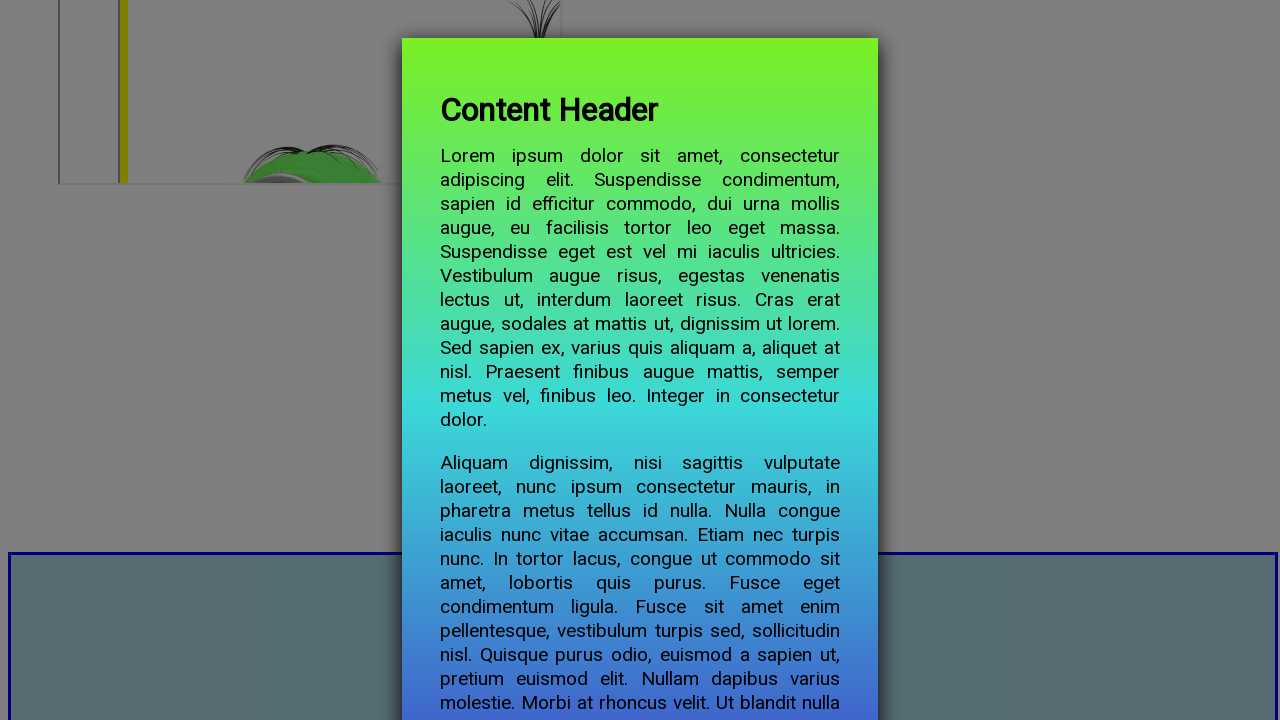